Tests page scrolling functionality by scrolling down 500 pixels and then scrolling up 250 pixels on a blog page

Starting URL: https://omayo.blogspot.com/

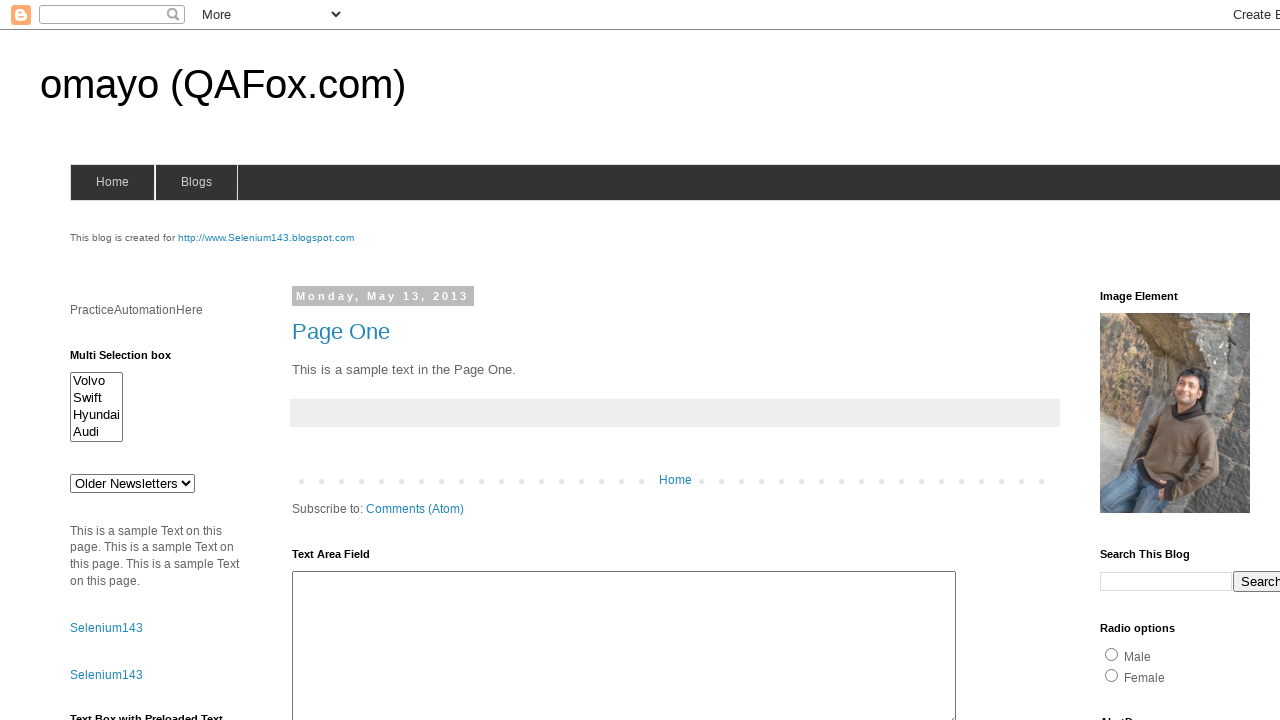

Scrolled down 500 pixels on the blog page
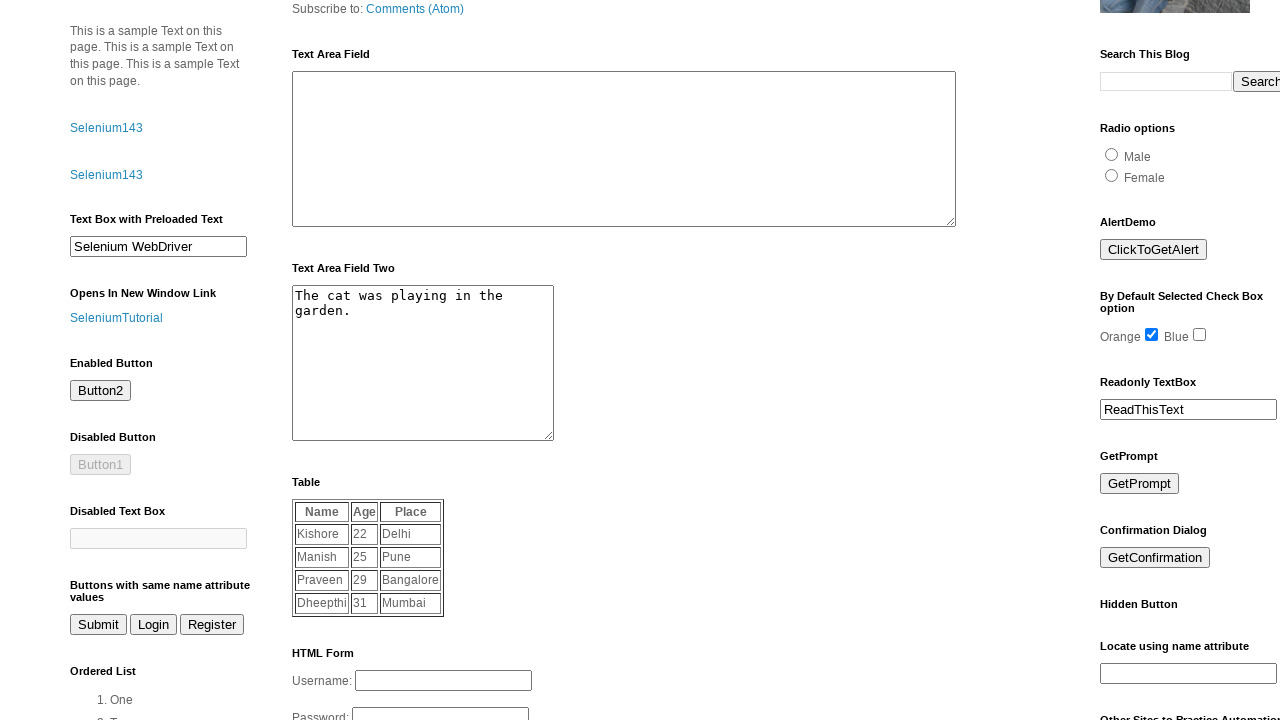

Scrolled up 250 pixels on the blog page
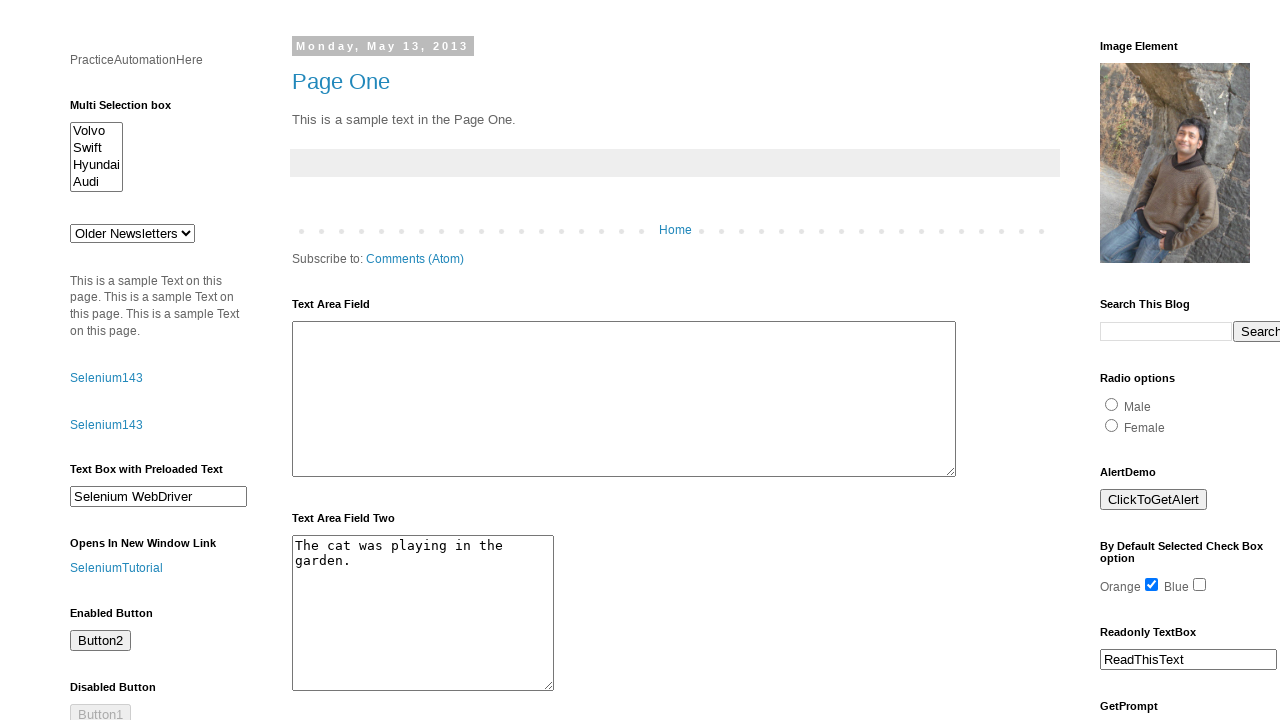

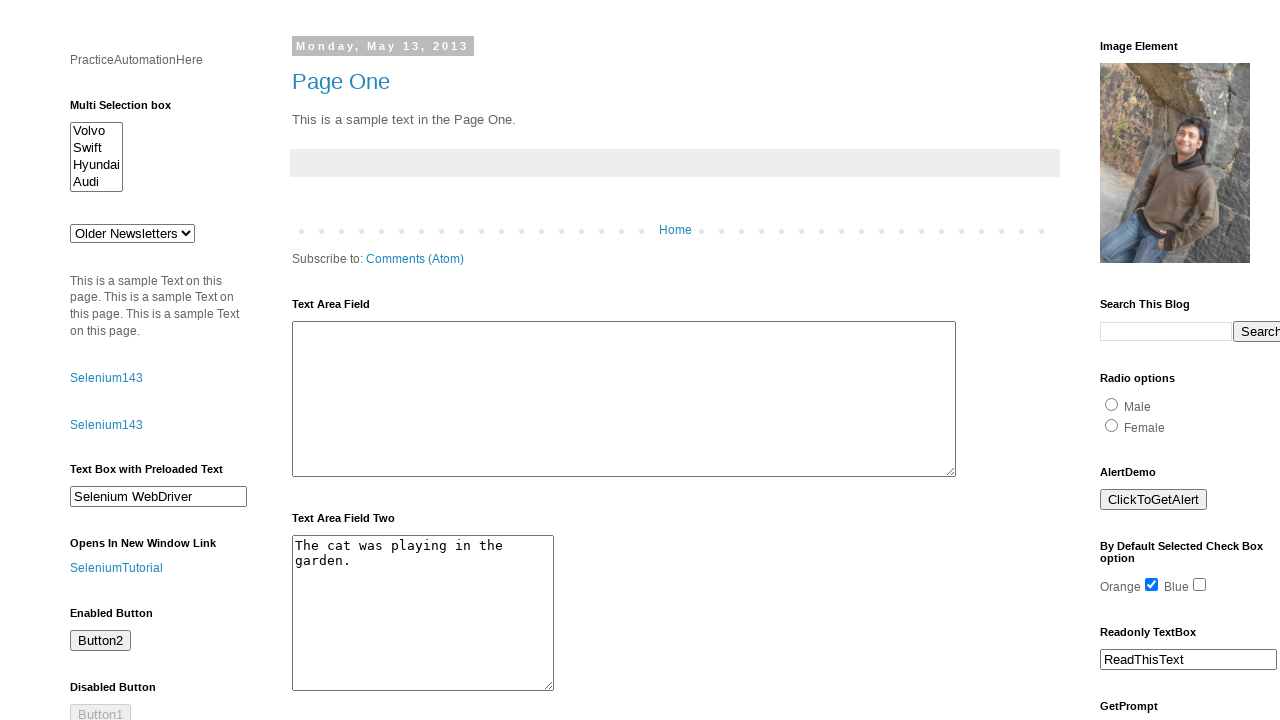